Tests iframe interaction by clicking a button inside an iframe element

Starting URL: https://v1.training-support.net/selenium/iframes

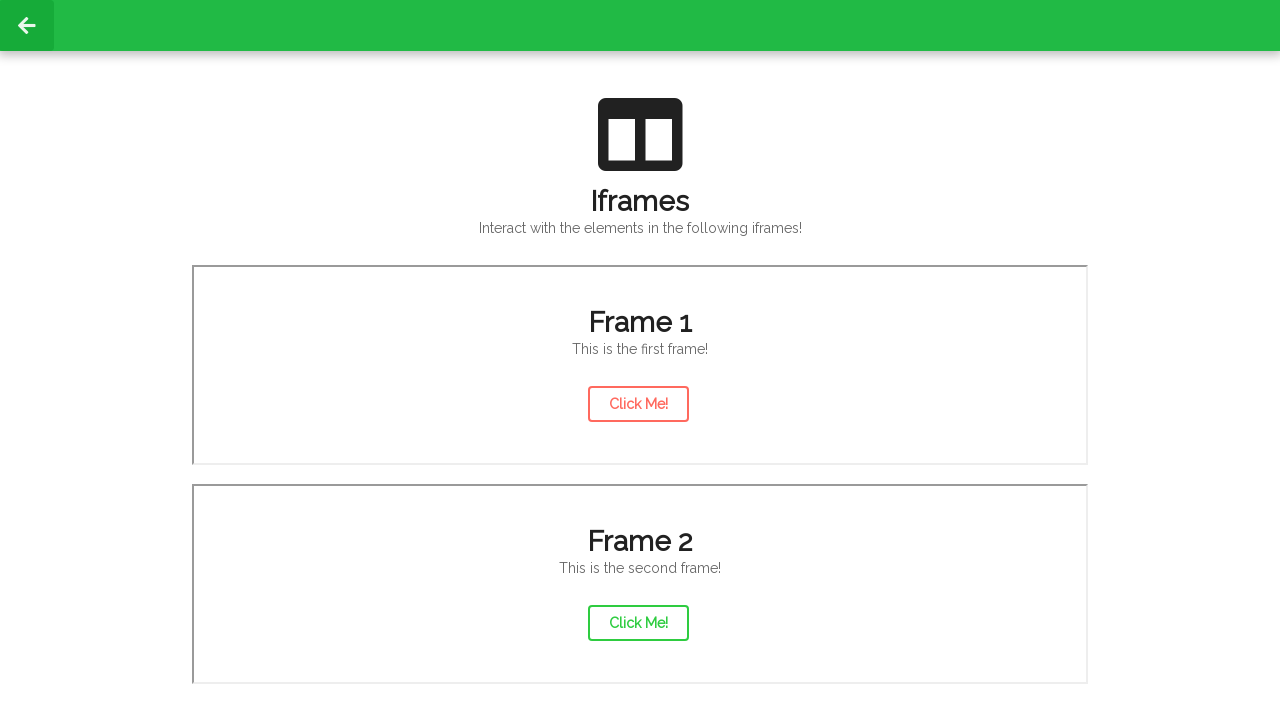

Navigated to iframe test page
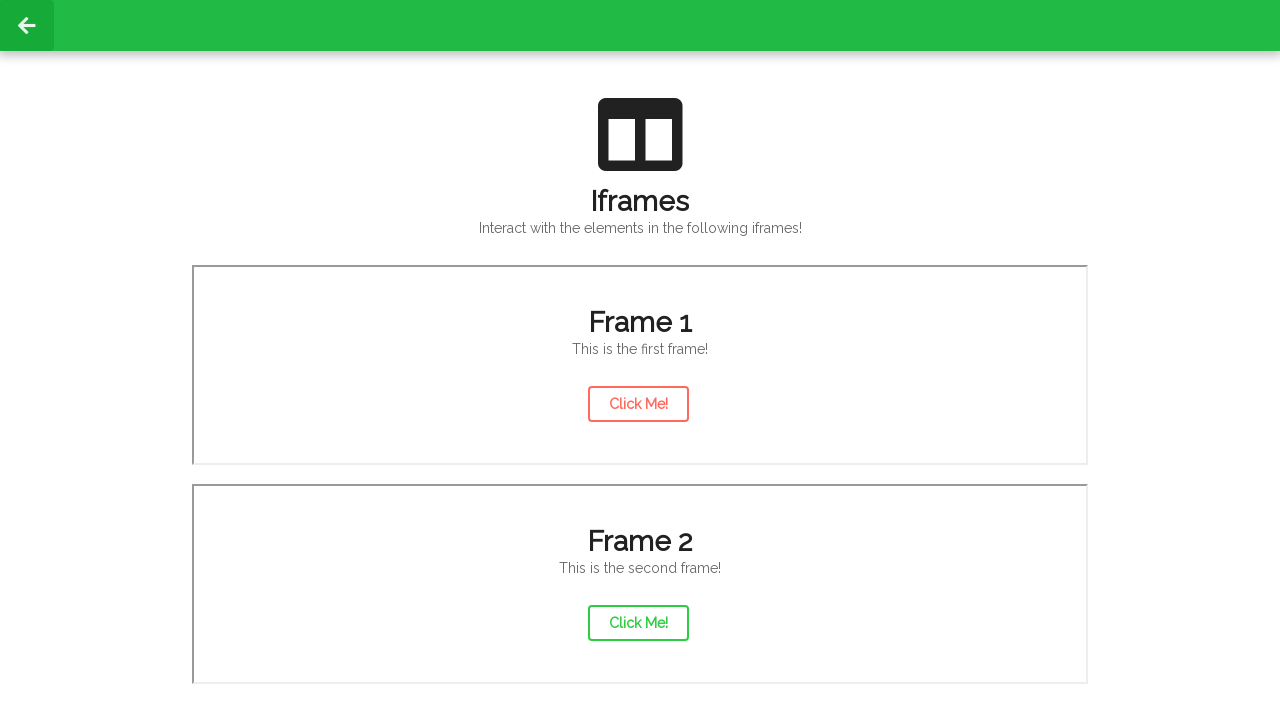

Located iframe element with src='/selenium/frame1'
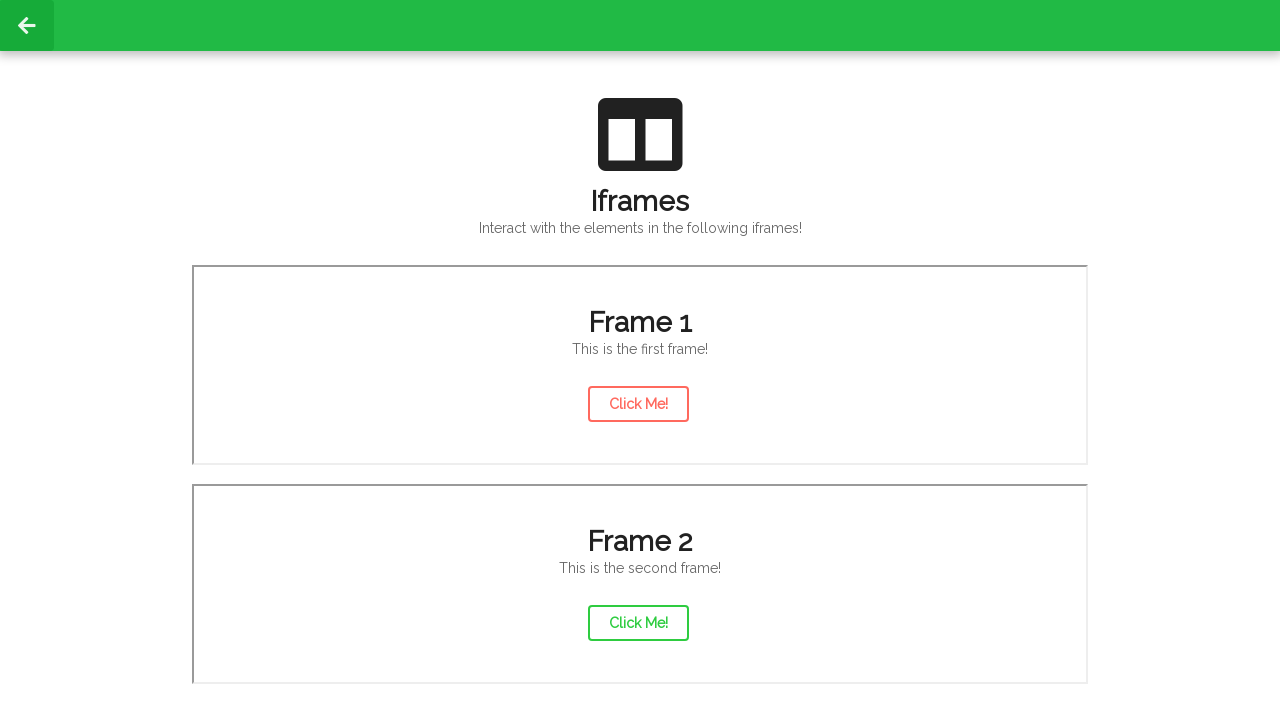

Clicked red button inside iframe at (638, 404) on iframe[src="/selenium/frame1"] >> internal:control=enter-frame >> button.ui.inve
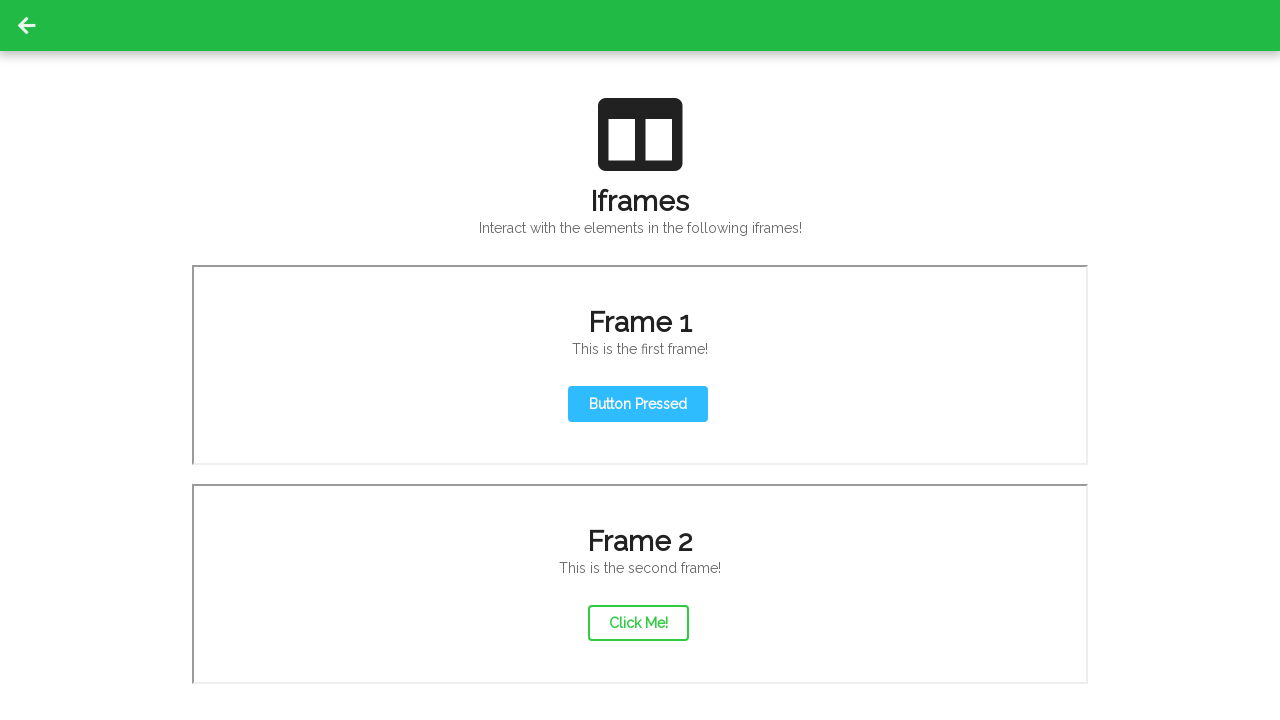

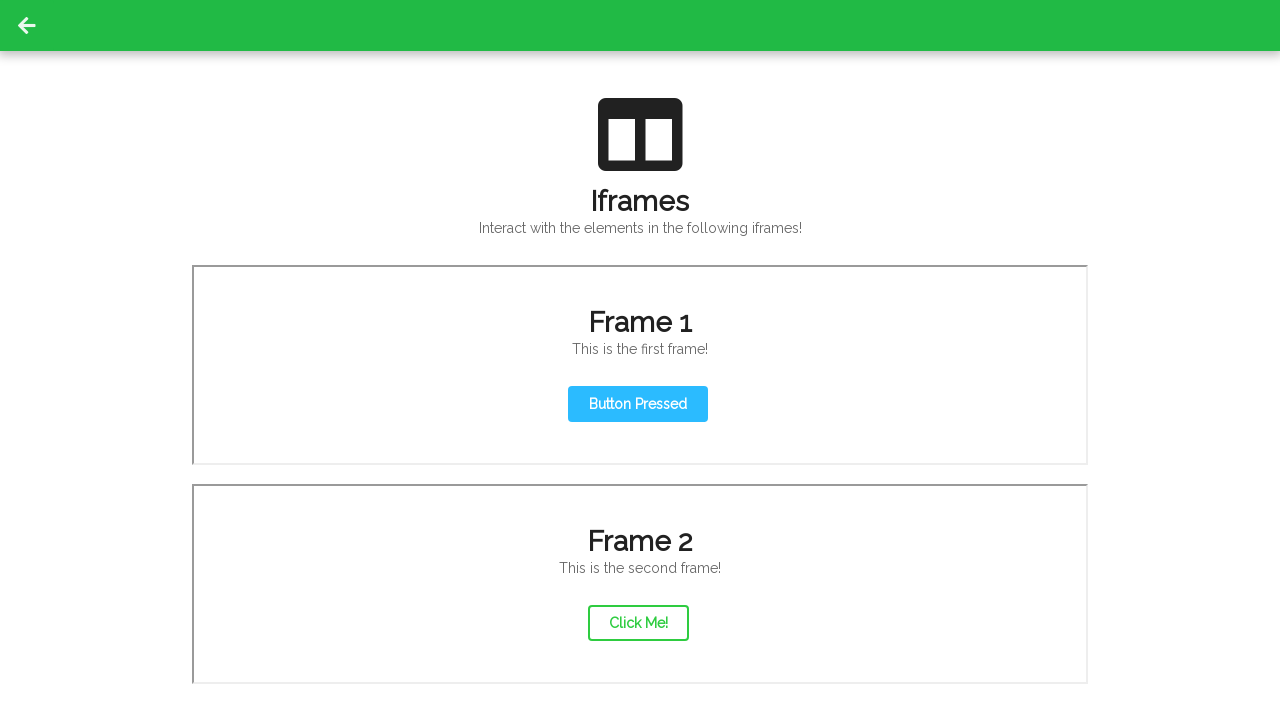